Tests the progress bar with element selection by navigating to the element section, entering a time value, clicking start, and selecting from a dropdown

Starting URL: https://demoapps.qspiders.com/ui

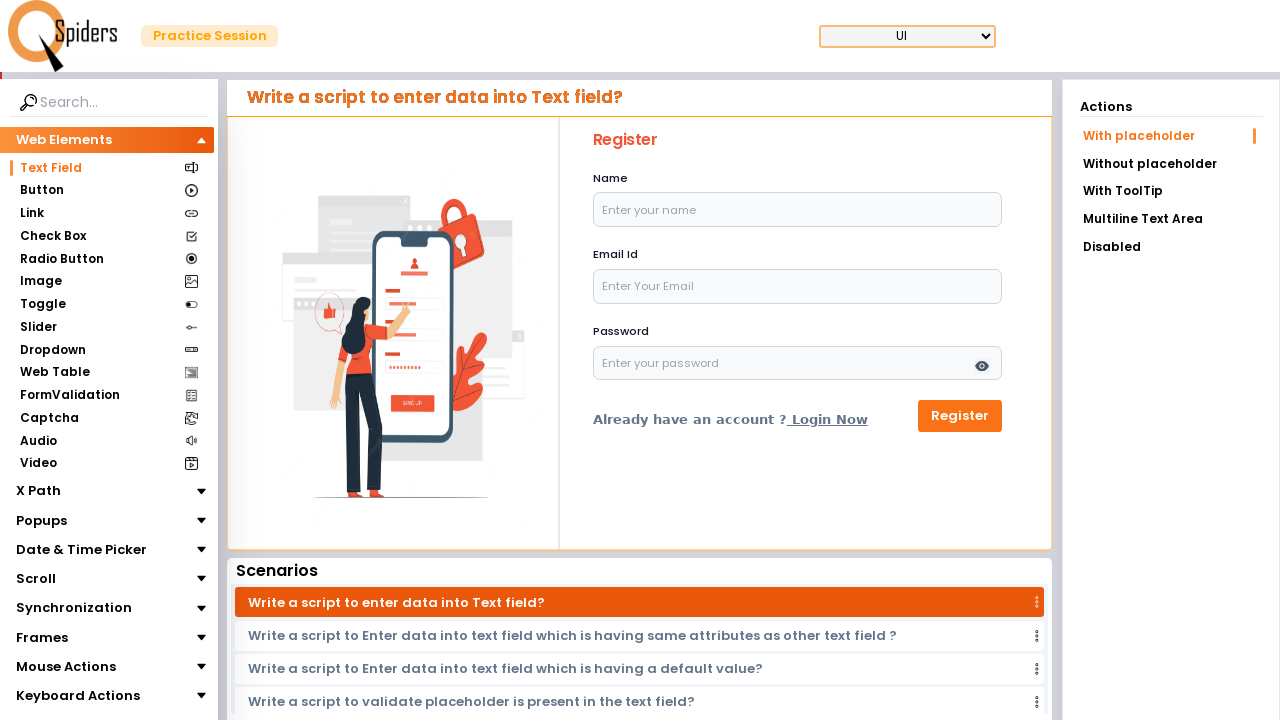

Clicked on Synchronization section at (74, 608) on xpath=(//section[text()='Synchronization'])
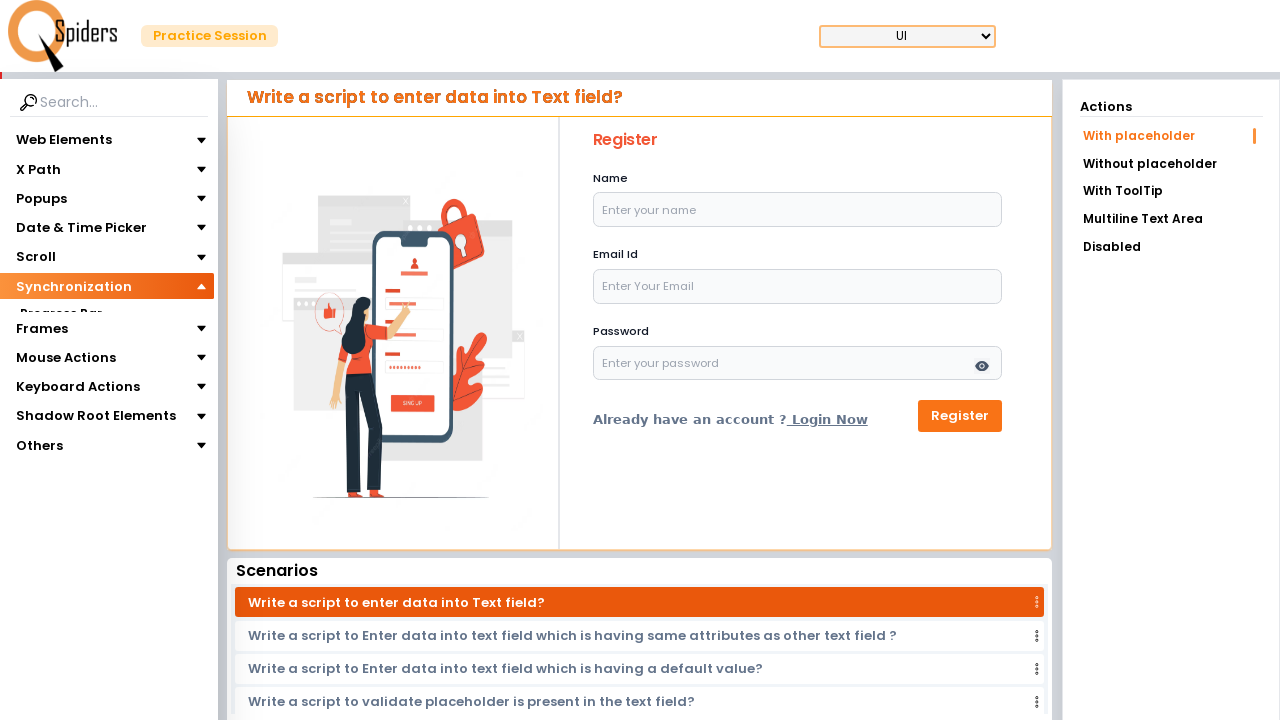

Clicked on Progress Bar section at (60, 314) on xpath=(//section[text()='Progress Bar'])
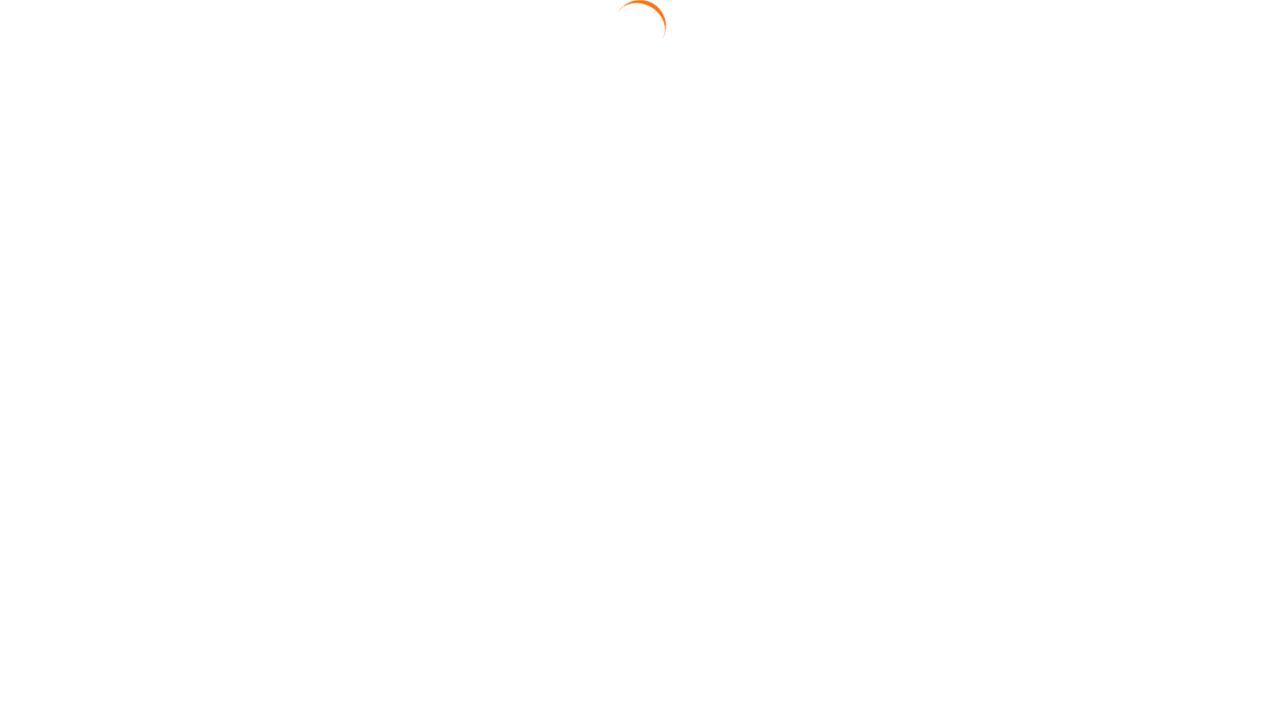

Clicked on Element link at (1171, 193) on xpath=//a[contains(@href,'element?sublist')]
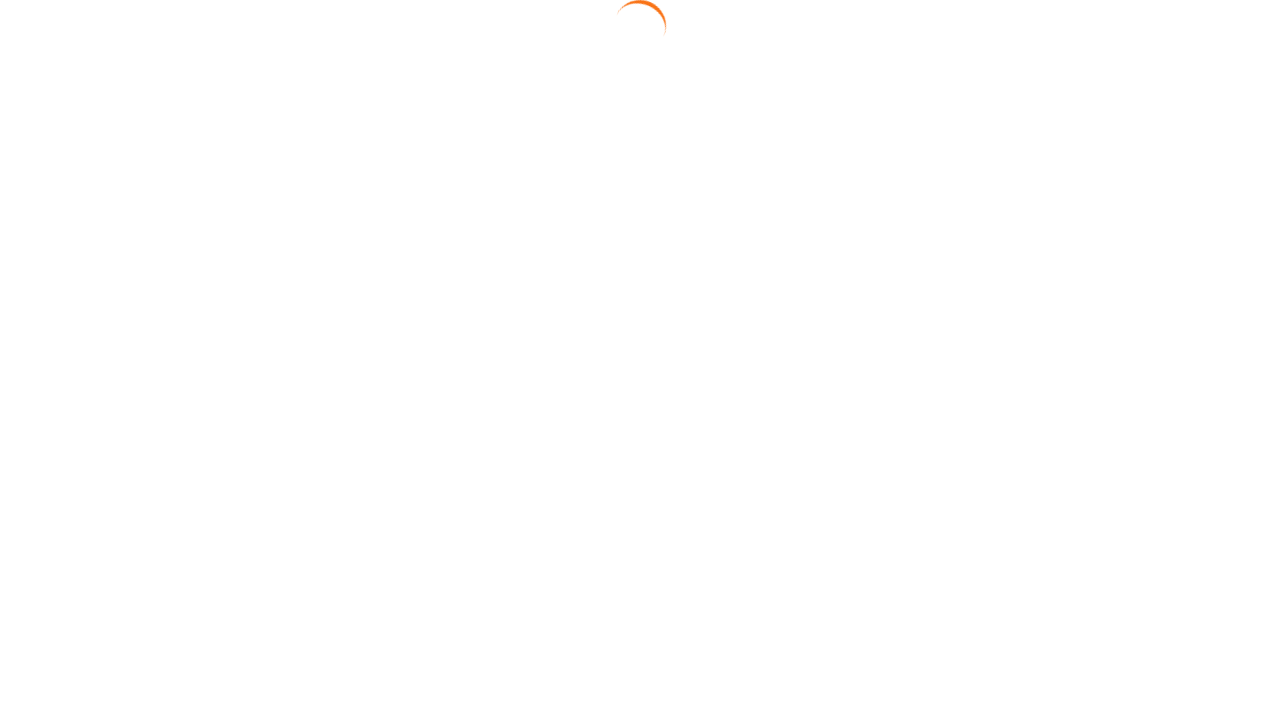

Waited for page to load
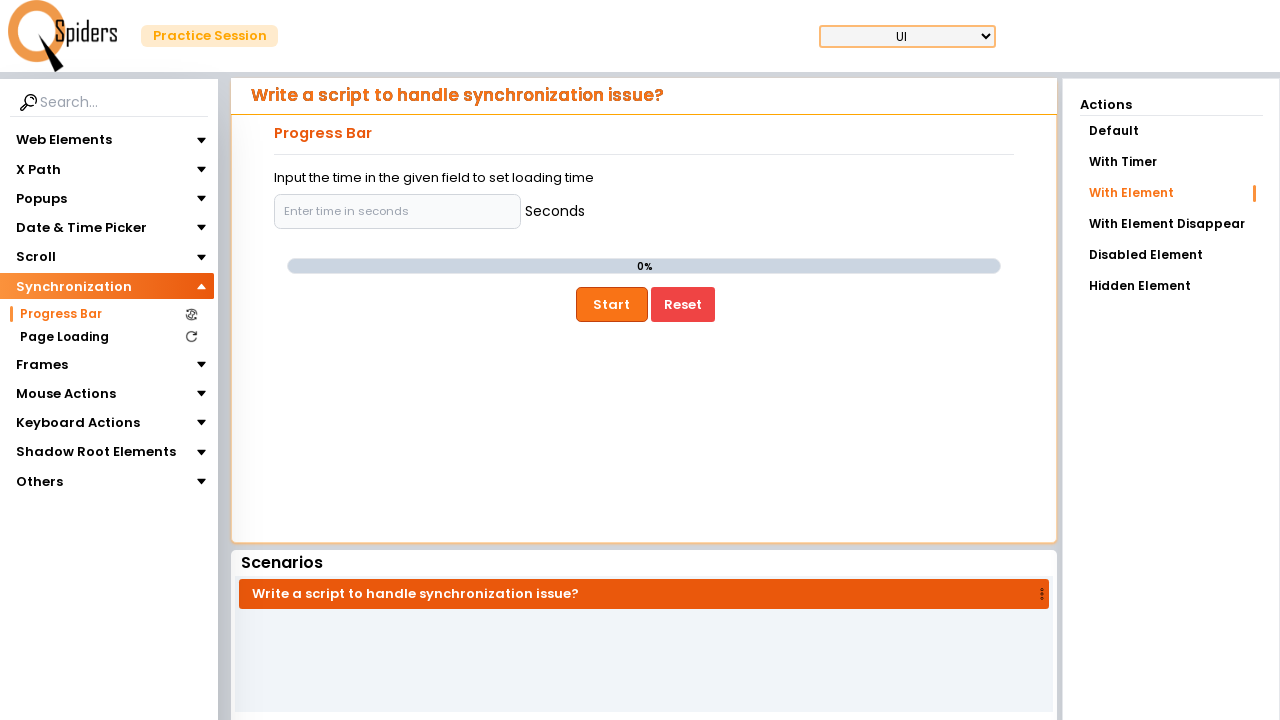

Entered timer value of 2 seconds on xpath=//input[contains(@type,'text') and contains(@class,'focus:ring-primary-')]
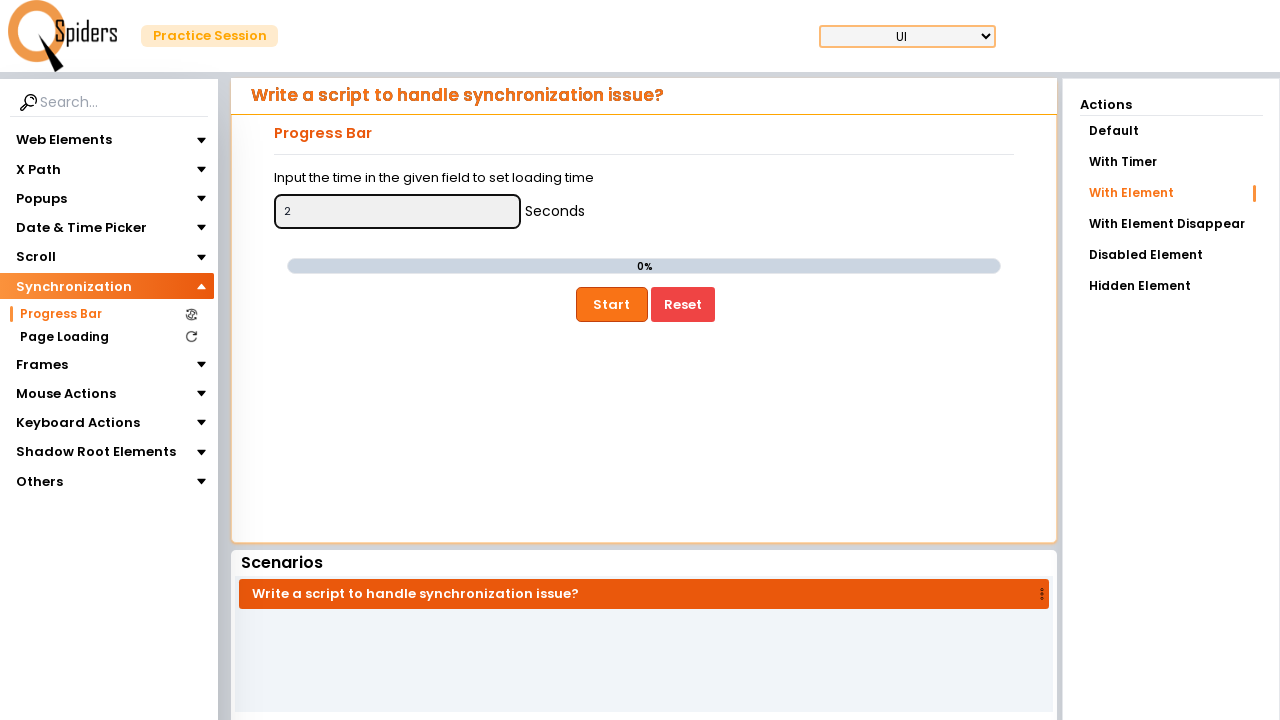

Clicked the start button to begin progress bar at (612, 304) on xpath=//div[@class='flex justify-center pb-4']/button[contains(@class,'active:bo
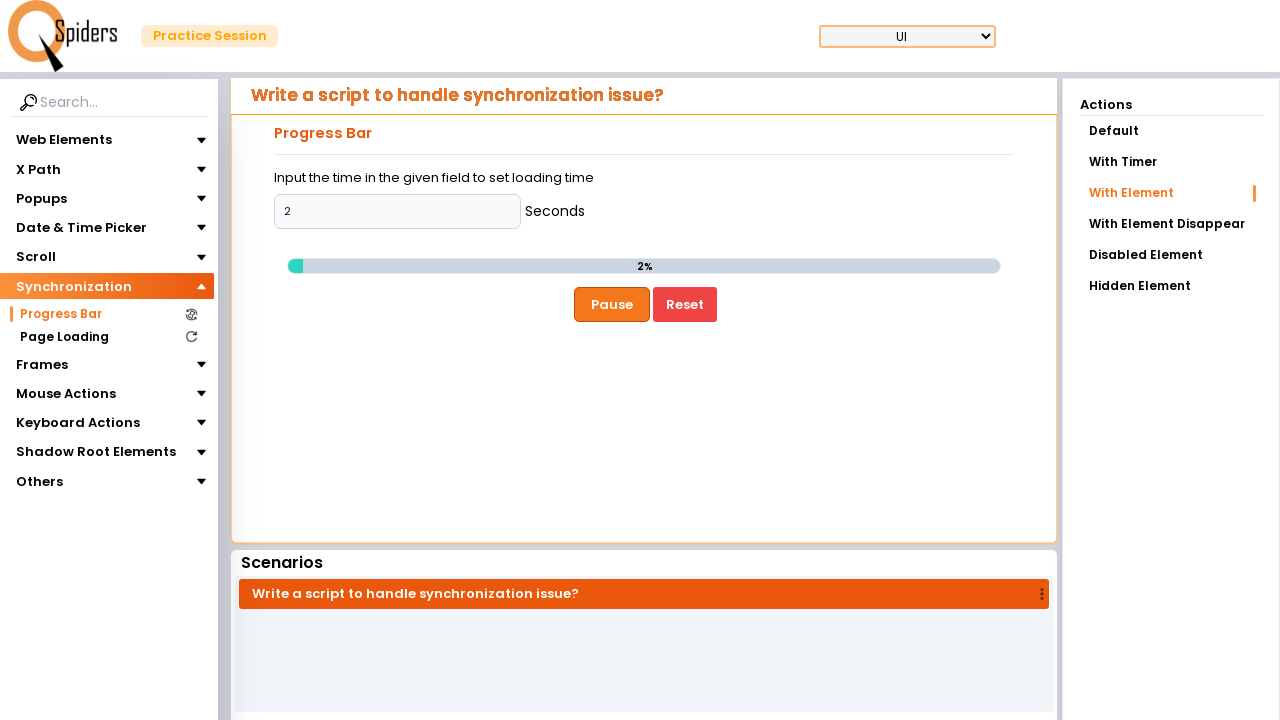

Waited for progress bar to advance
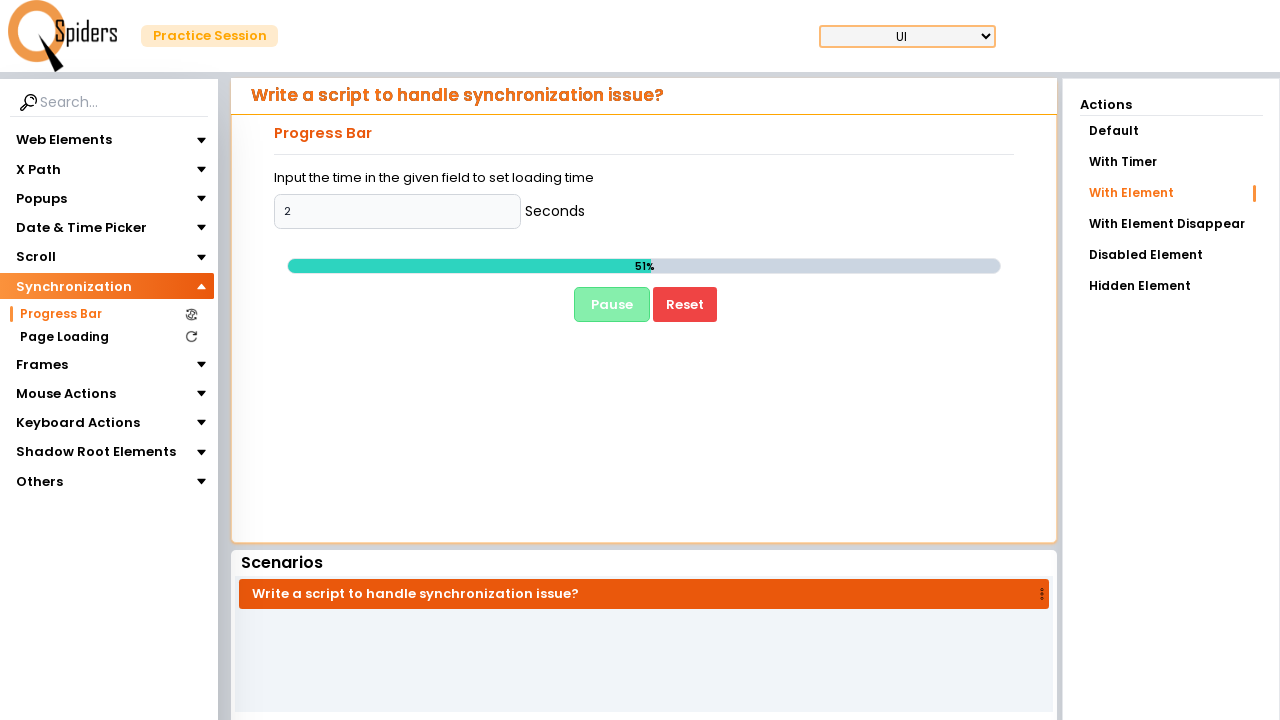

Selected 'Yes' from dropdown menu on xpath=//select[contains(@class,'placeholder-blueGray')]
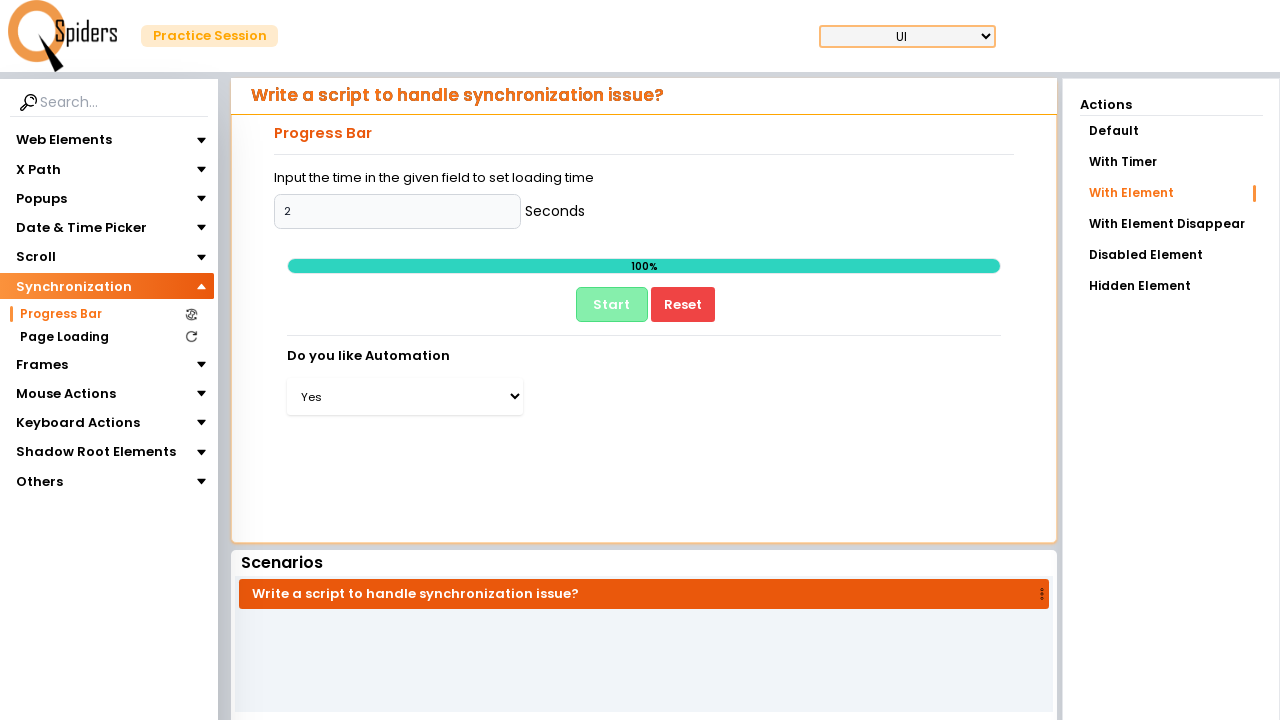

Waited for final action completion
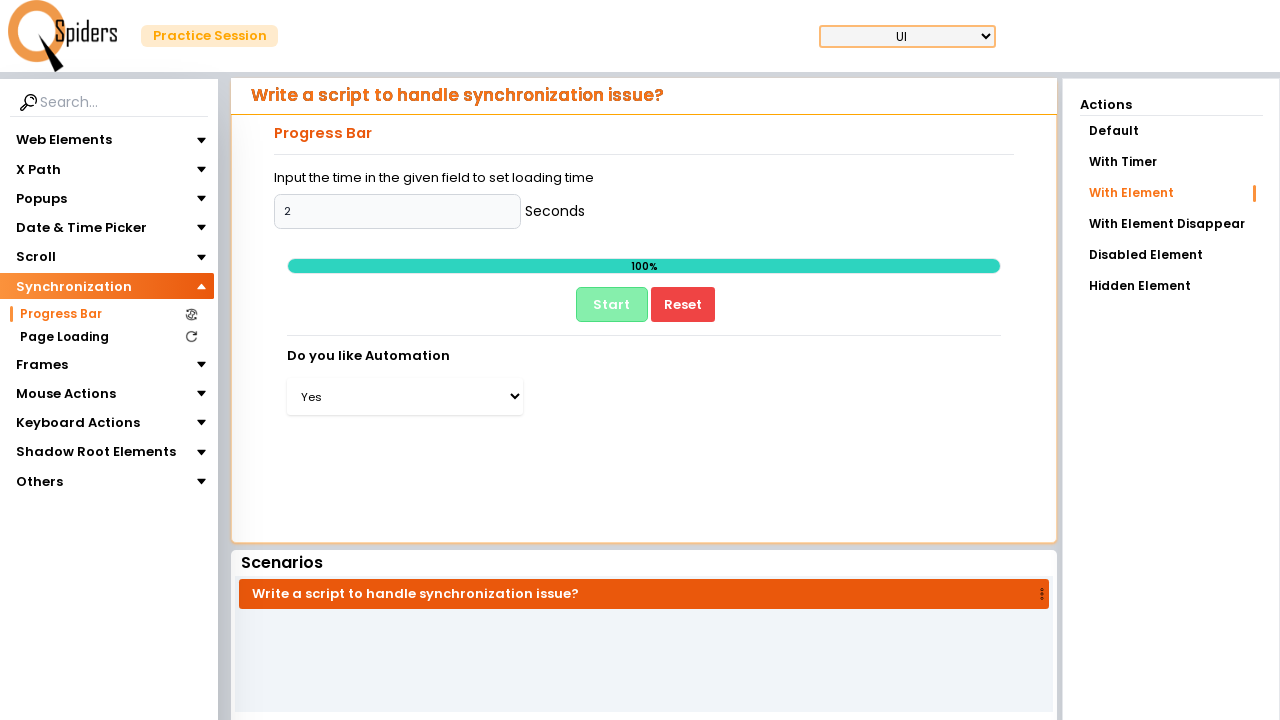

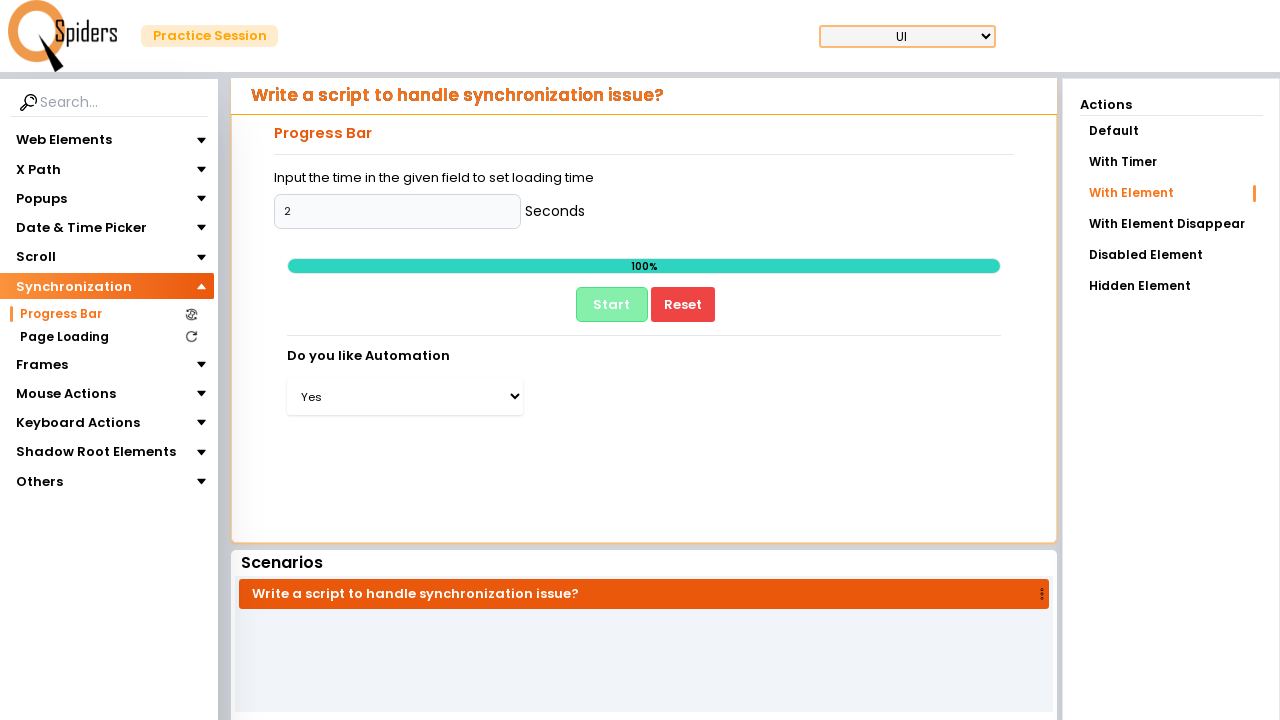